Tests handling of JavaScript alerts including normal alerts, confirmation alerts, and prompt alerts with text input

Starting URL: https://the-internet.herokuapp.com/javascript_alerts

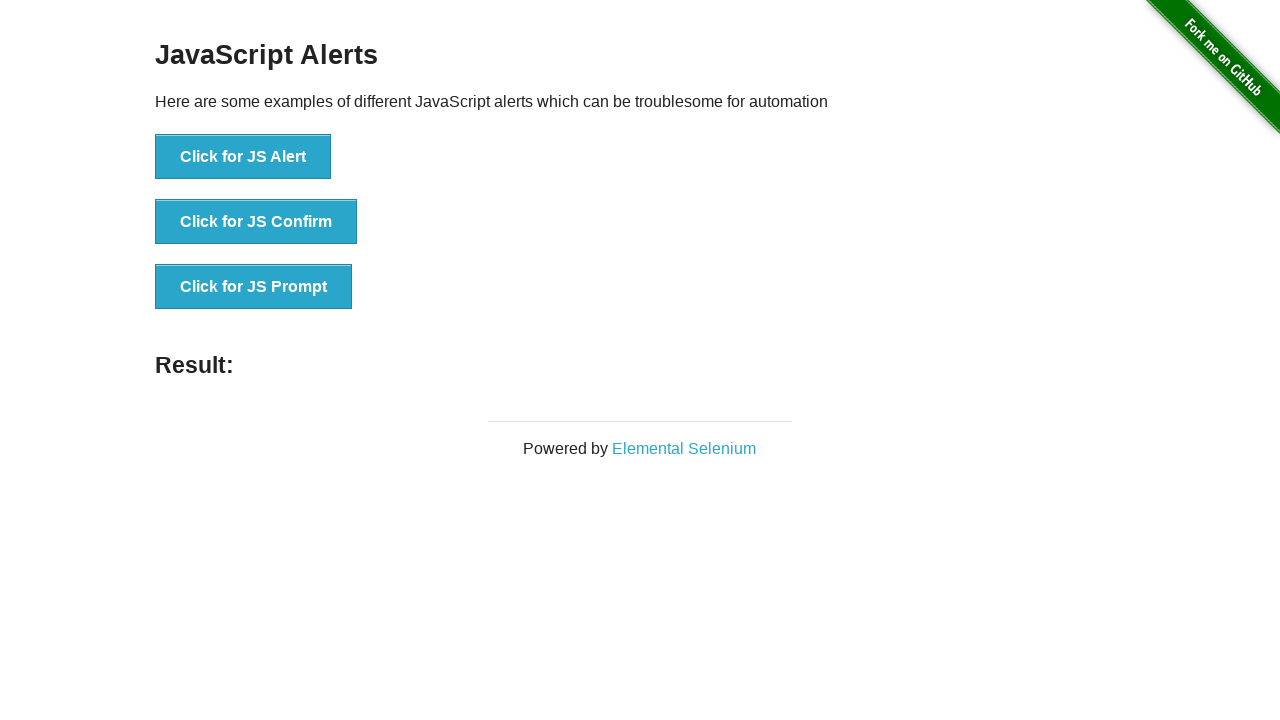

Clicked button to trigger normal JavaScript alert at (243, 157) on xpath=//button[normalize-space()='Click for JS Alert']
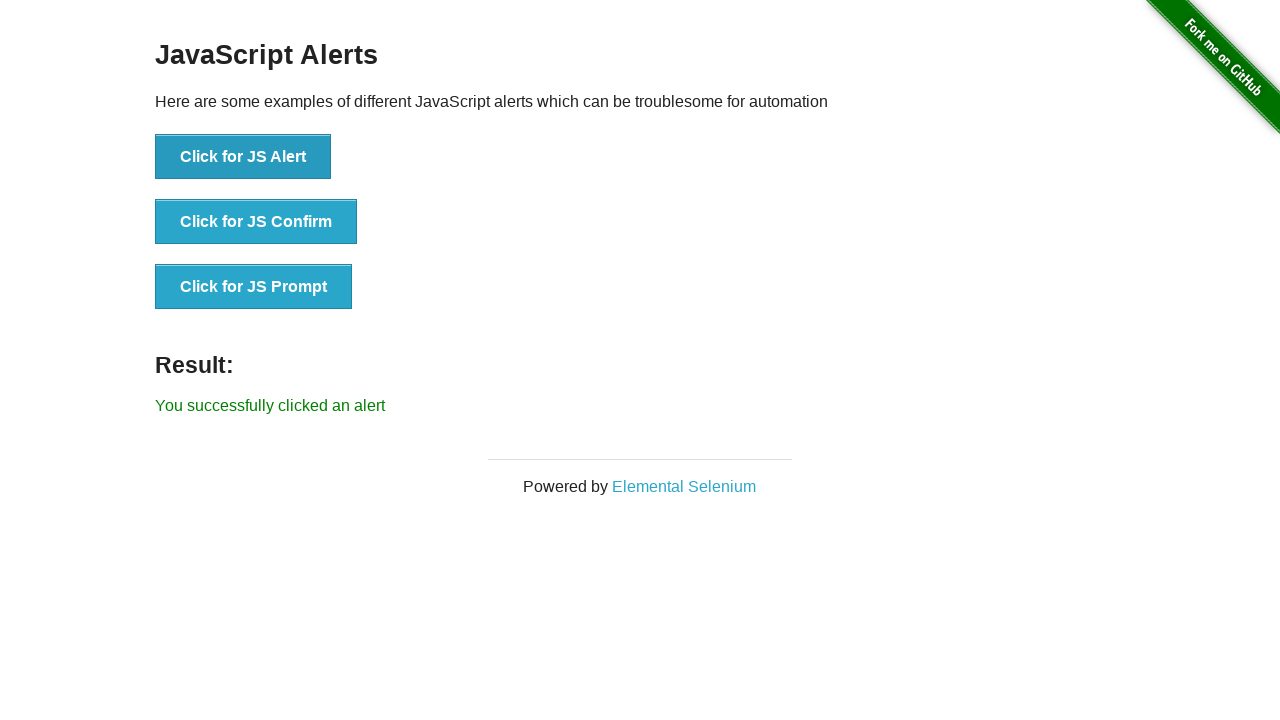

Set up dialog handler to accept normal alert
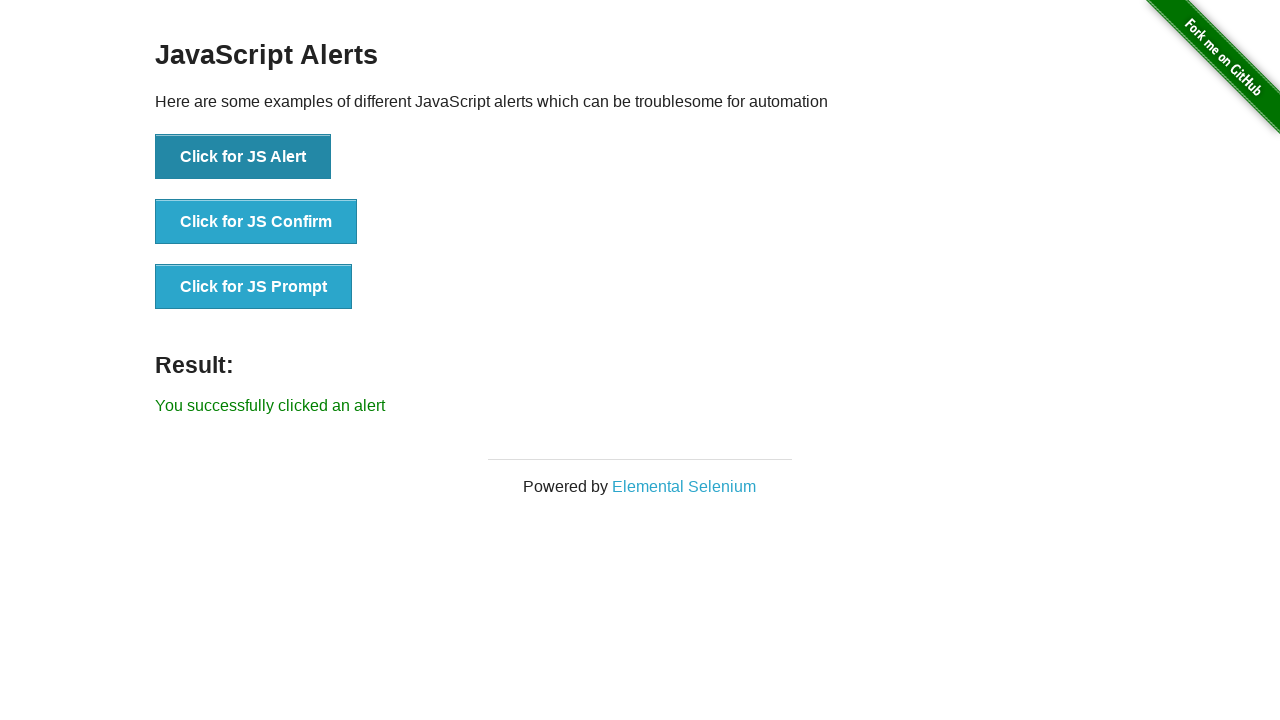

Waited for alert handling to complete
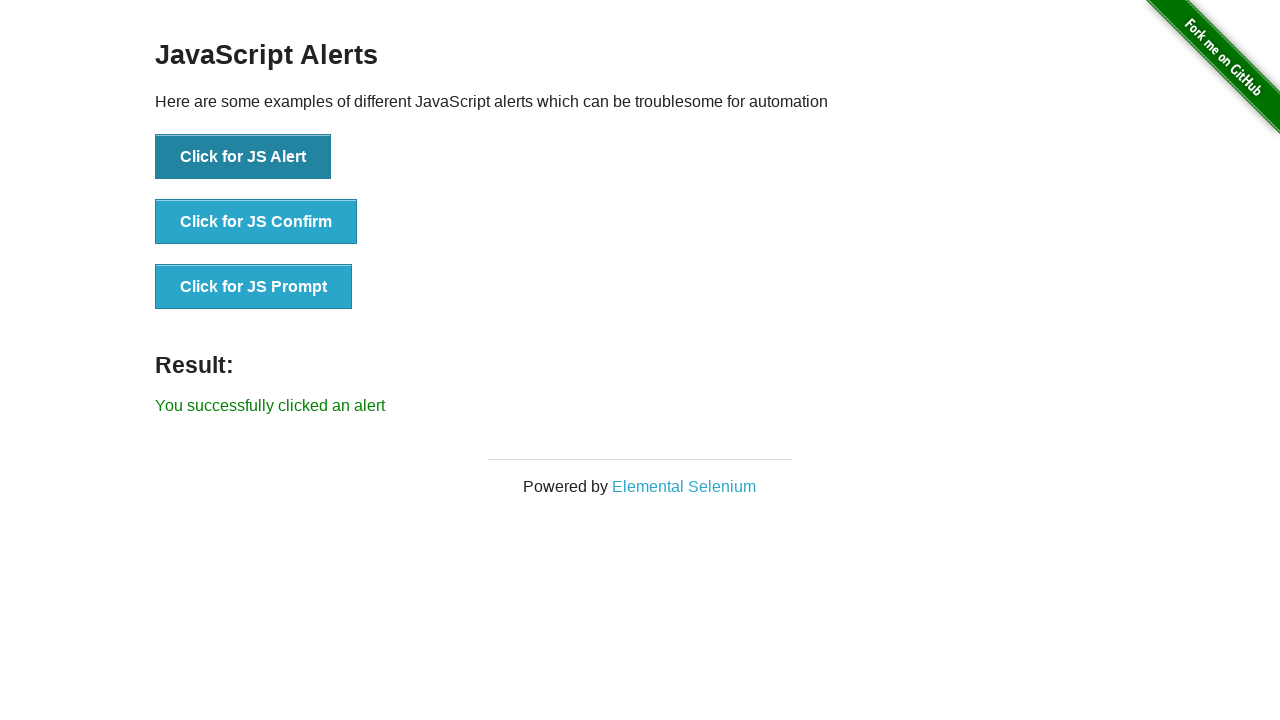

Clicked button to trigger confirmation alert at (256, 222) on xpath=//button[normalize-space()='Click for JS Confirm']
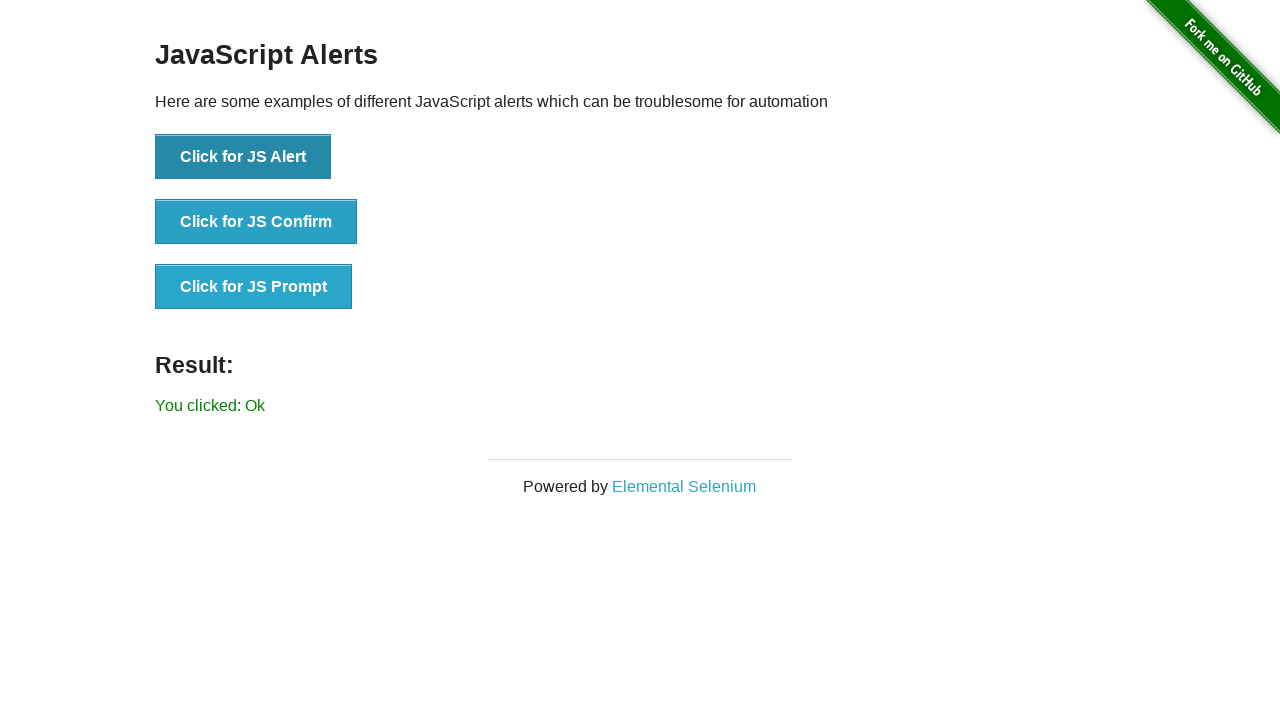

Set up dialog handler to accept confirmation alert
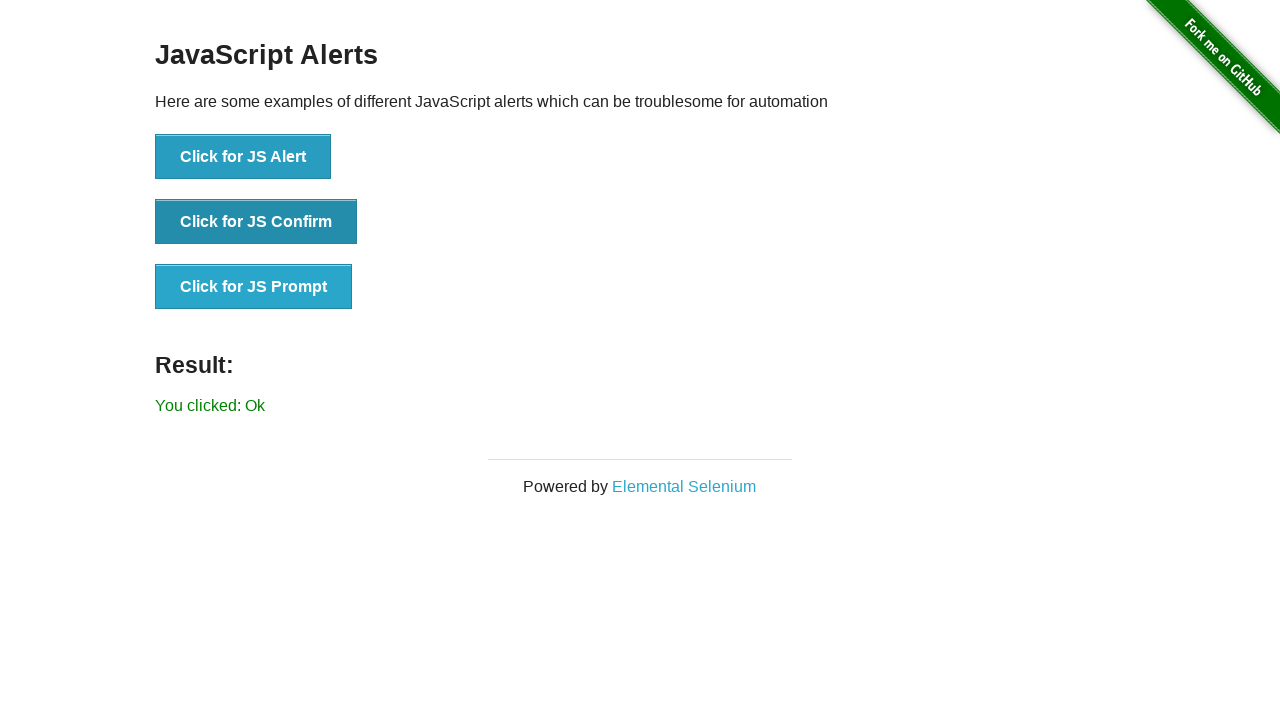

Waited for confirmation alert acceptance to complete
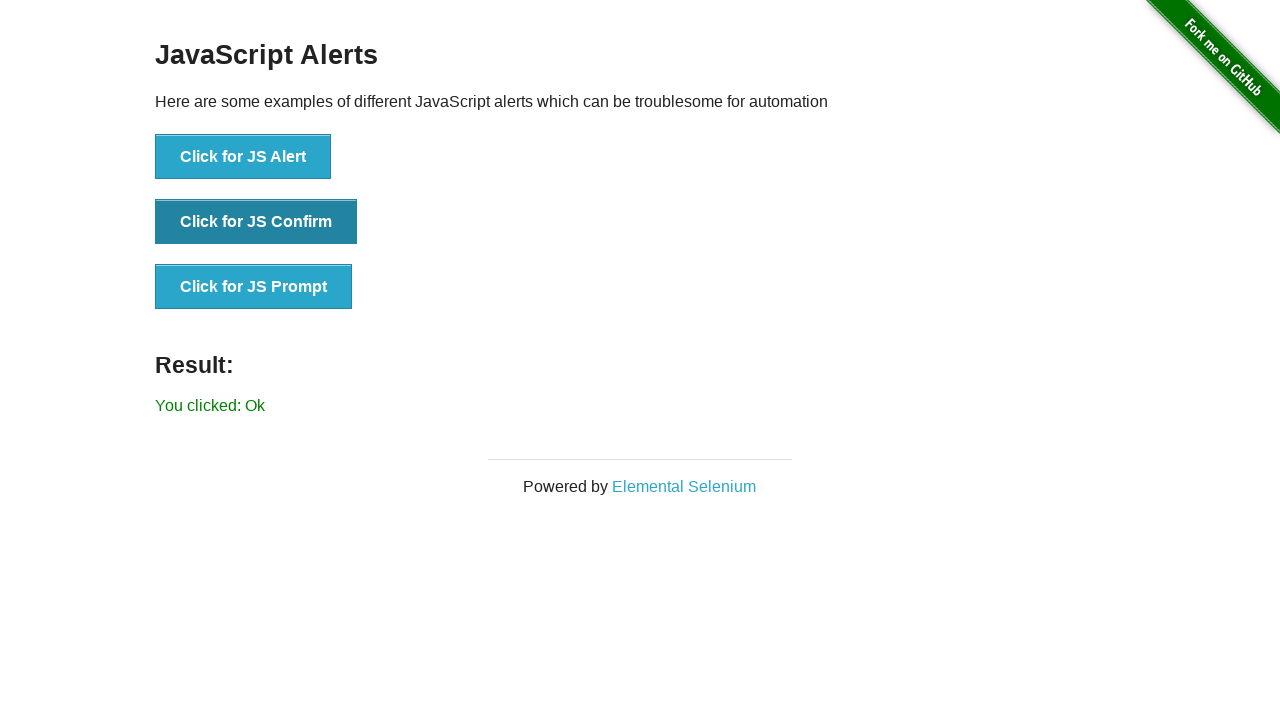

Clicked button to trigger another confirmation alert at (256, 222) on xpath=//button[normalize-space()='Click for JS Confirm']
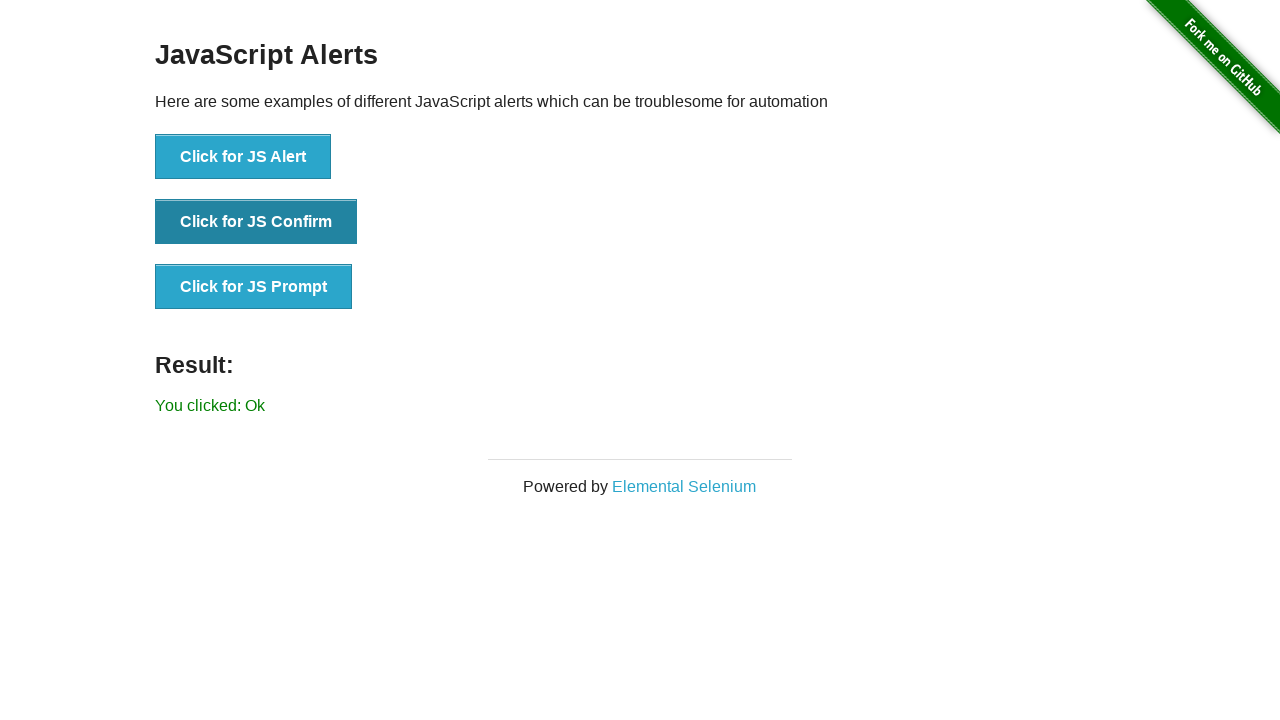

Set up dialog handler to dismiss confirmation alert
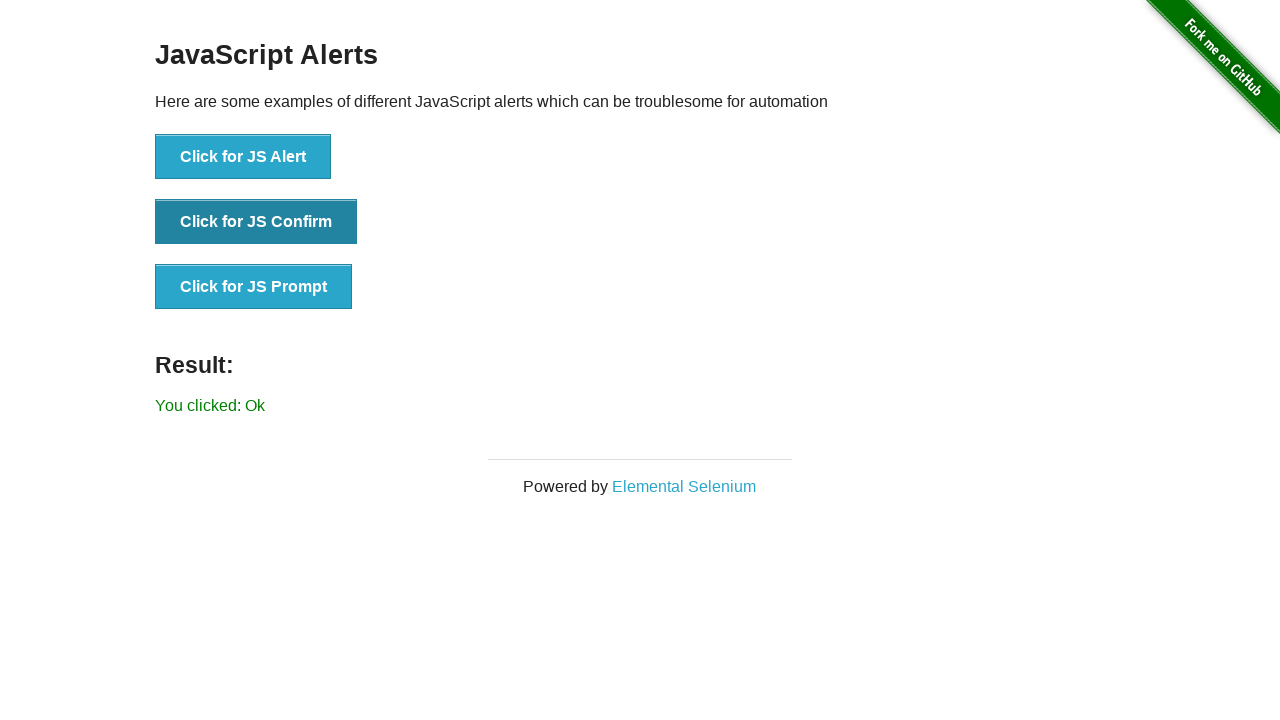

Waited for confirmation alert dismissal to complete
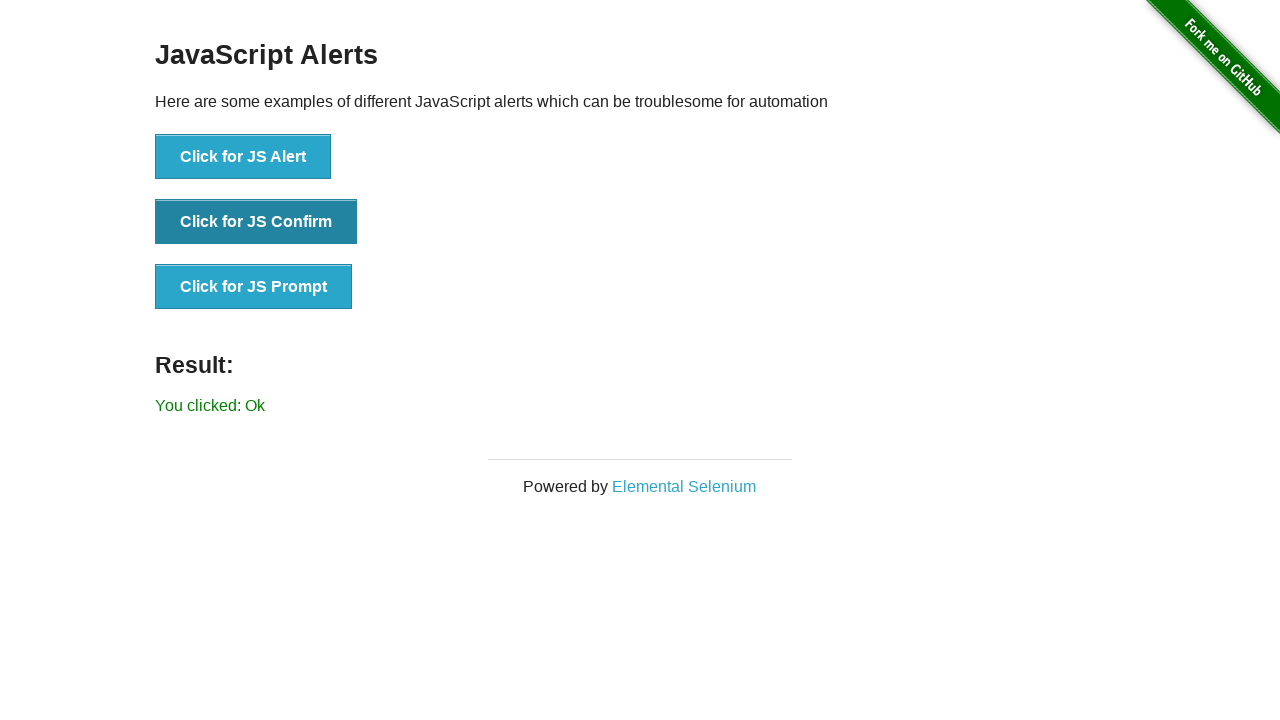

Clicked button to trigger prompt alert at (254, 287) on xpath=//button[normalize-space()='Click for JS Prompt']
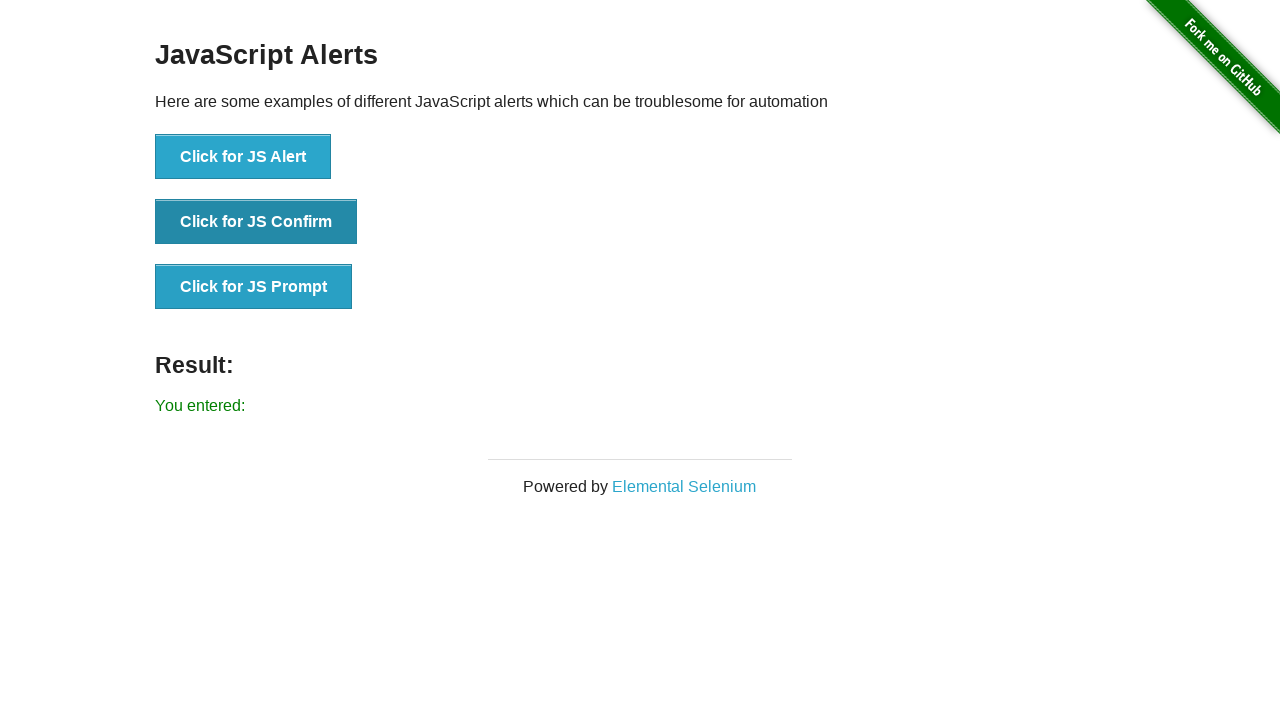

Set up dialog handler to accept prompt alert with text 'Welcome'
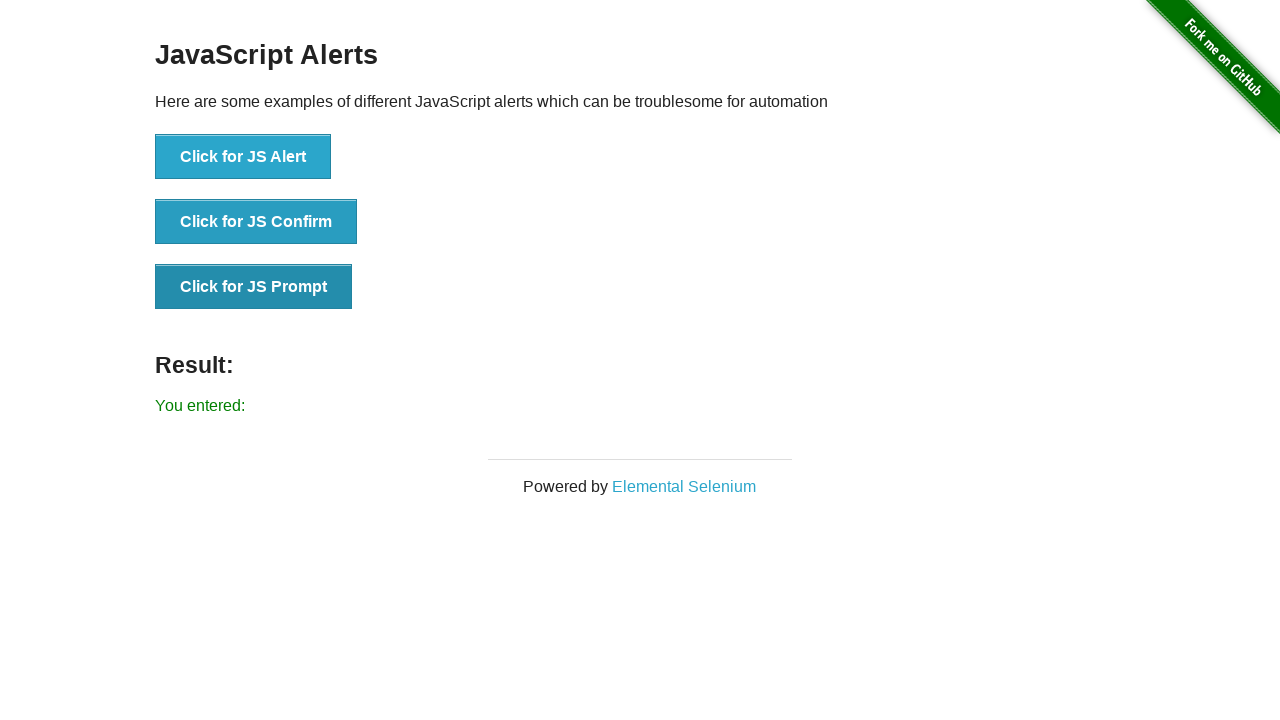

Waited for prompt alert input submission to complete
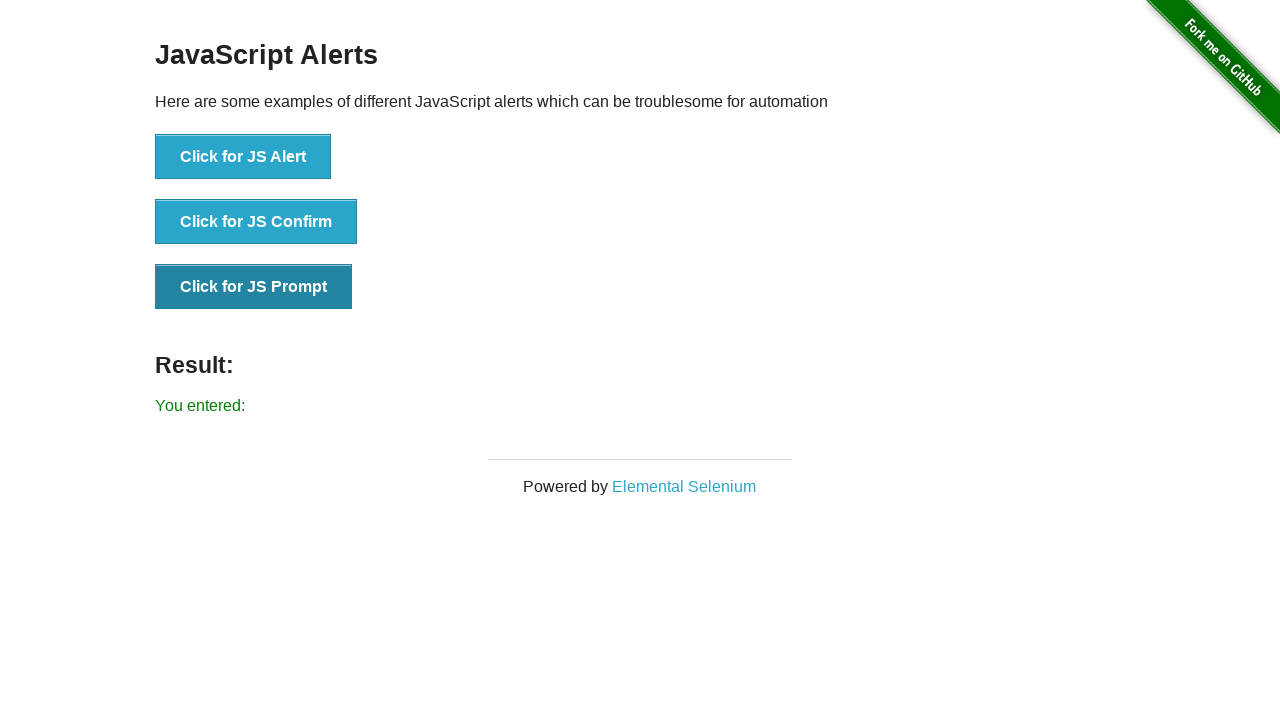

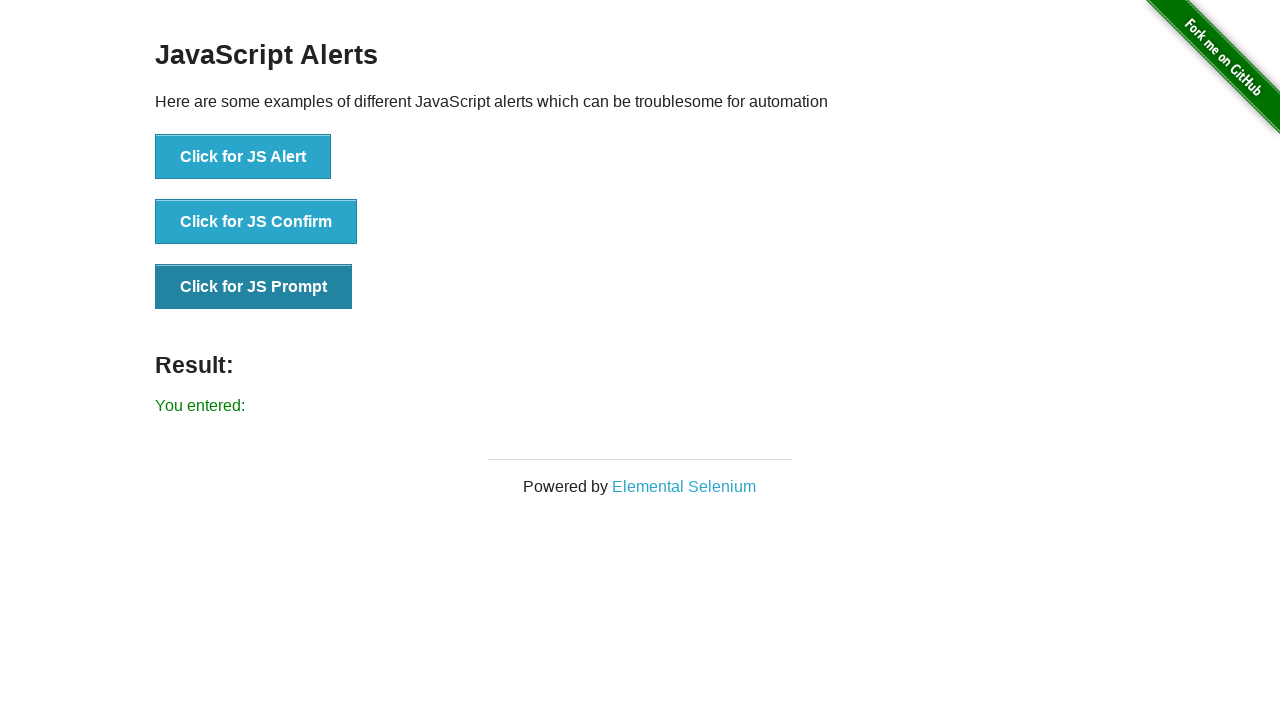